Navigates to Tesla's homepage and waits for the page to load successfully

Starting URL: https://www.tesla.com

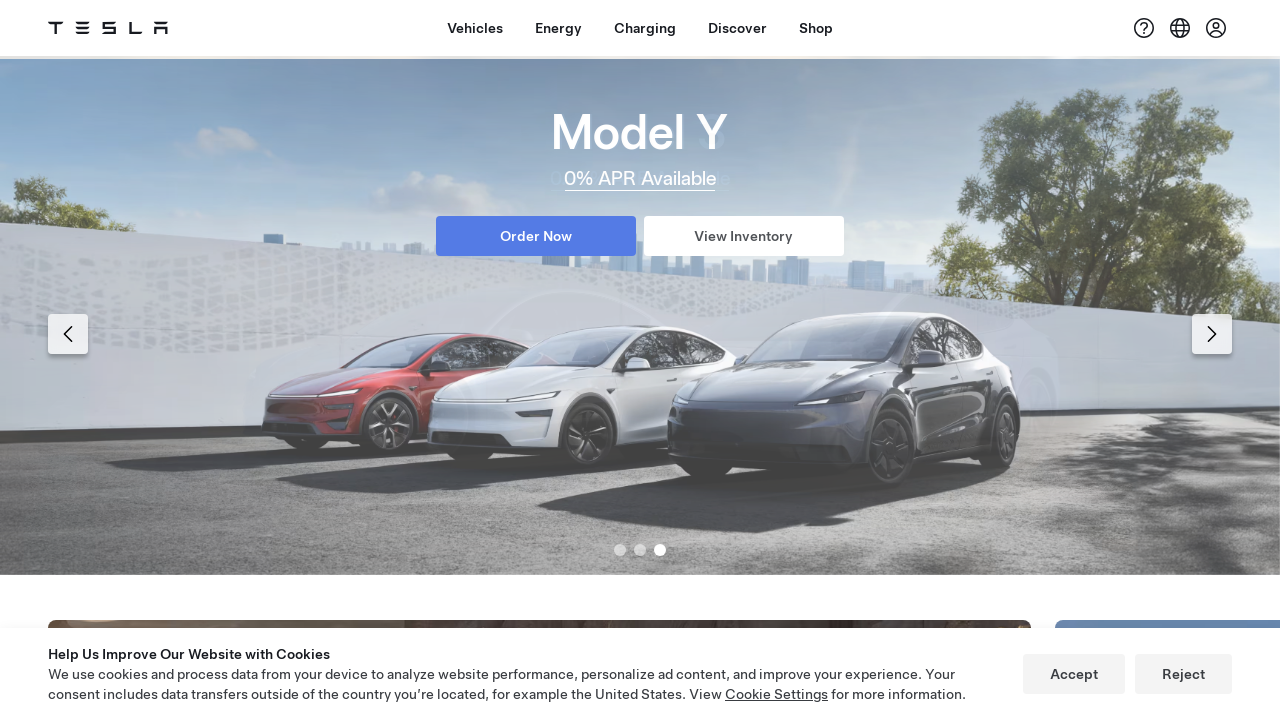

Navigated to Tesla's homepage
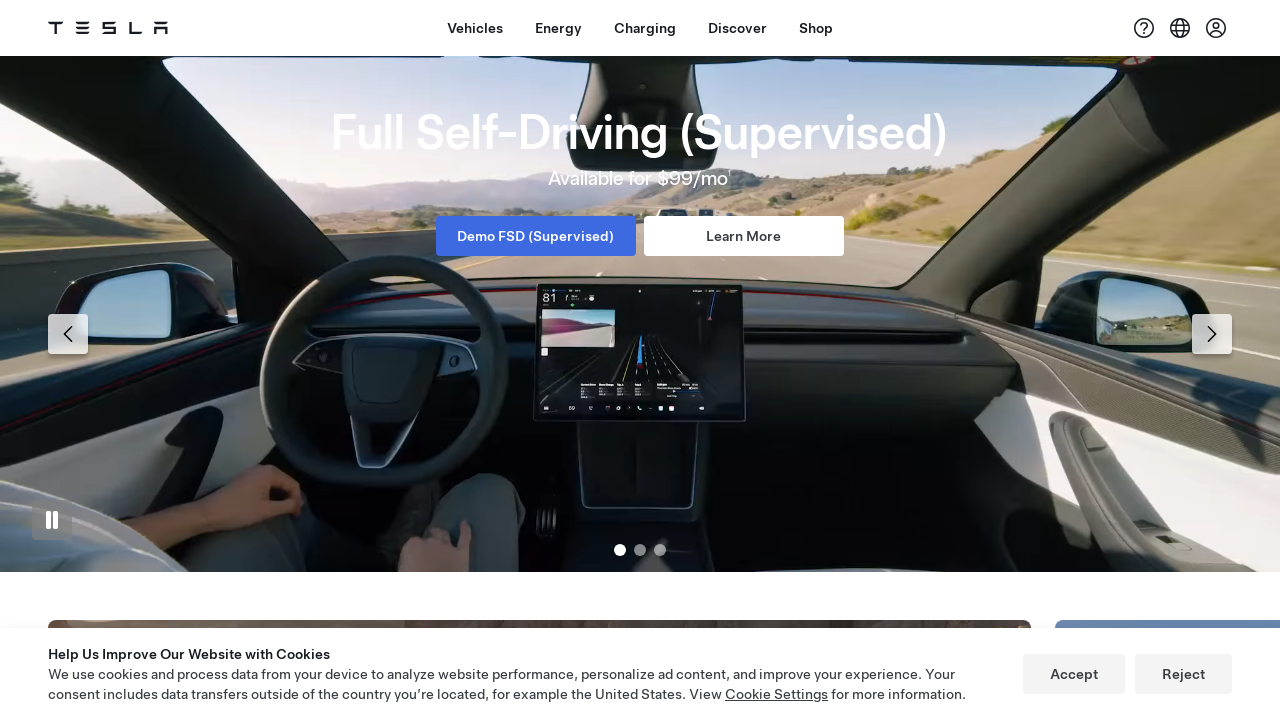

Page DOM content loaded successfully
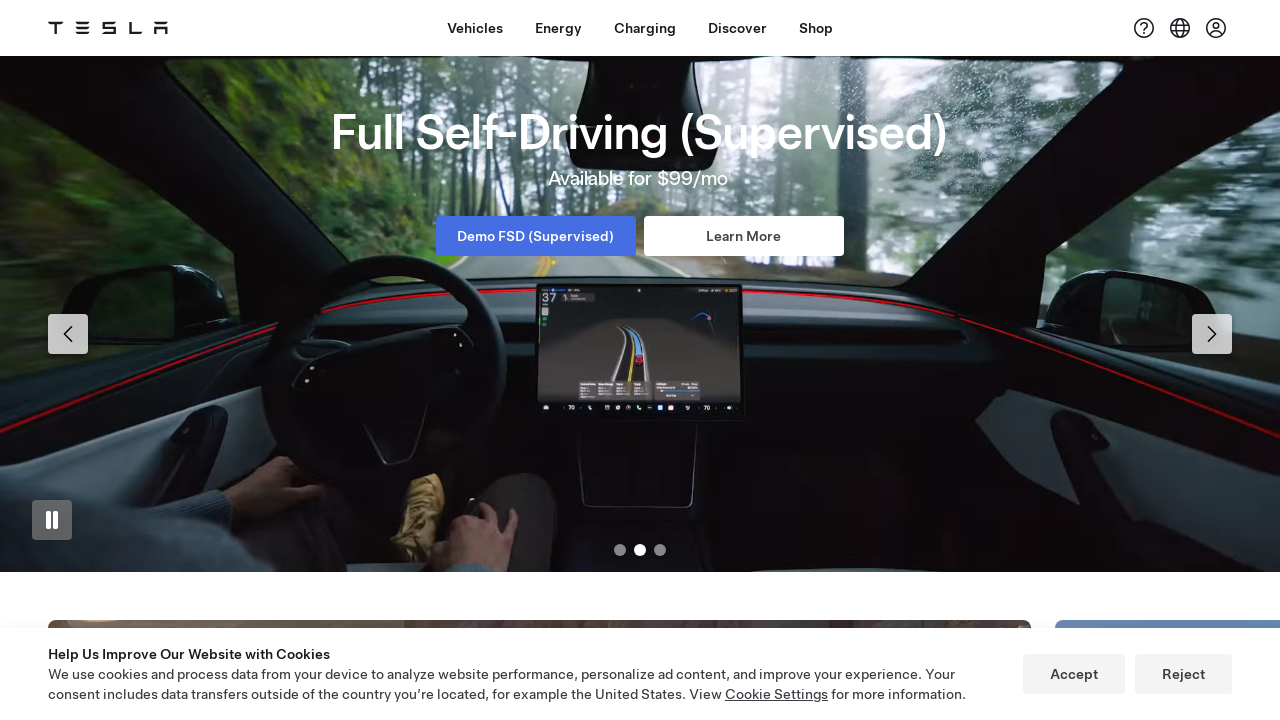

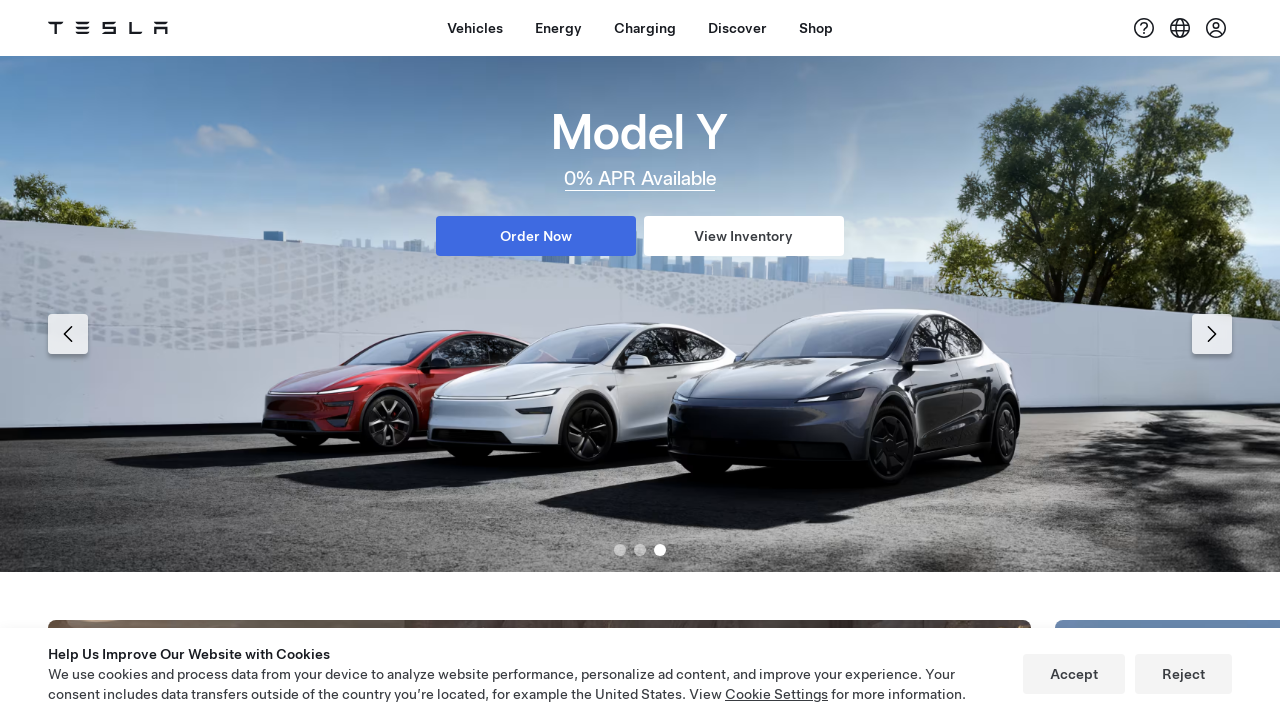